Tests a grocery shopping site by searching for products containing "ca", verifying 4 products are displayed, adding items to cart, and checking the brand logo text

Starting URL: https://rahulshettyacademy.com/seleniumPractise/#/

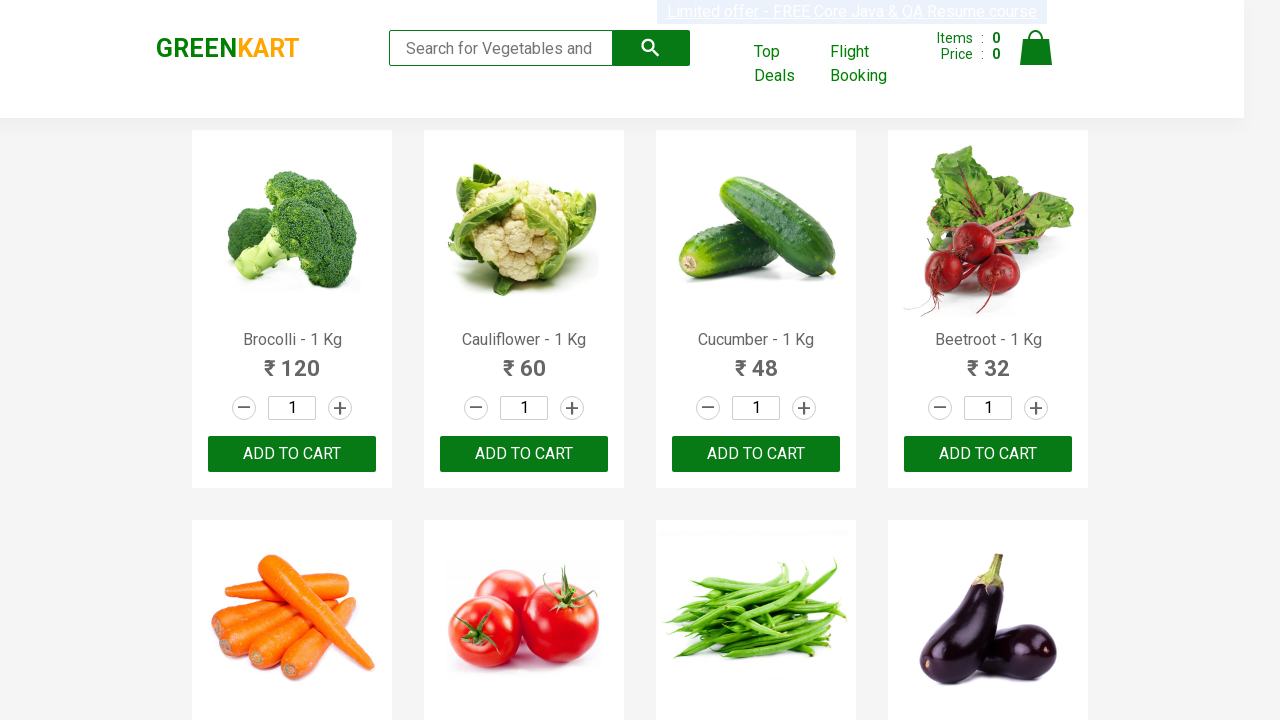

Filled search field with 'ca' to filter products on input.search-keyword
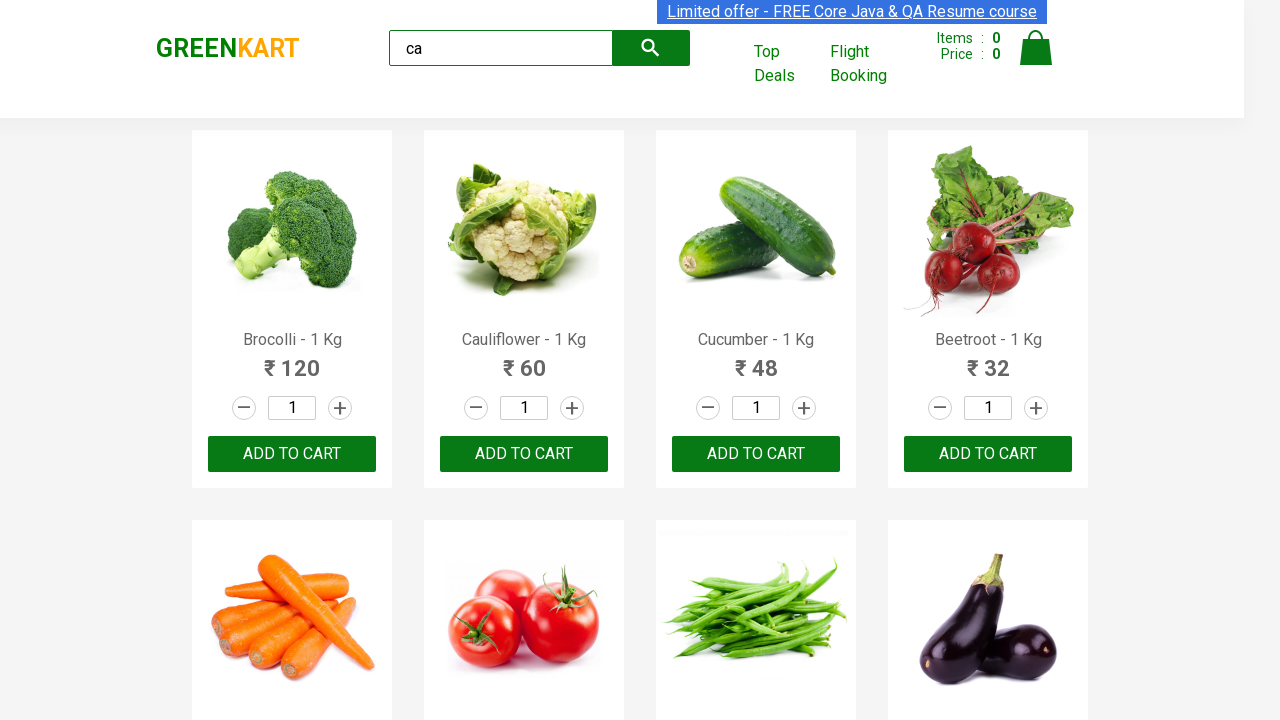

Waited for filtered products to load and become visible
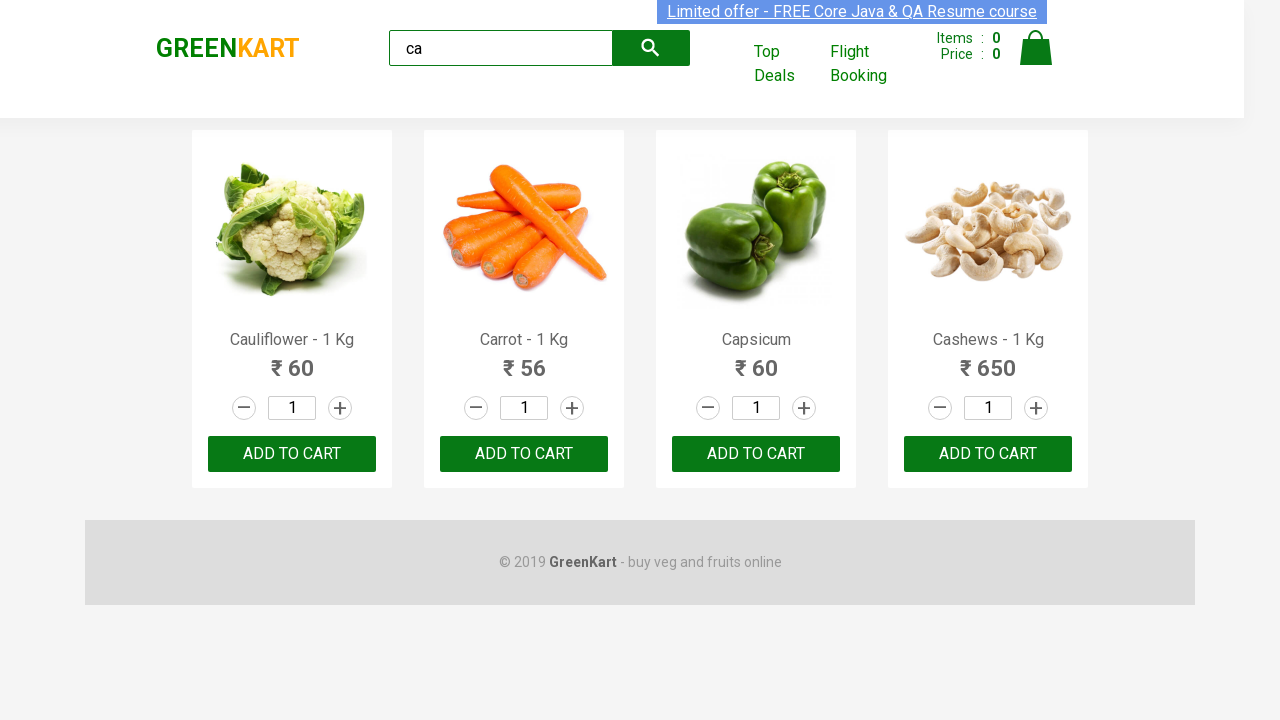

Clicked ADD TO CART button on the 3rd product at (756, 454) on .products .product >> nth=2 >> button:has-text('ADD TO CART')
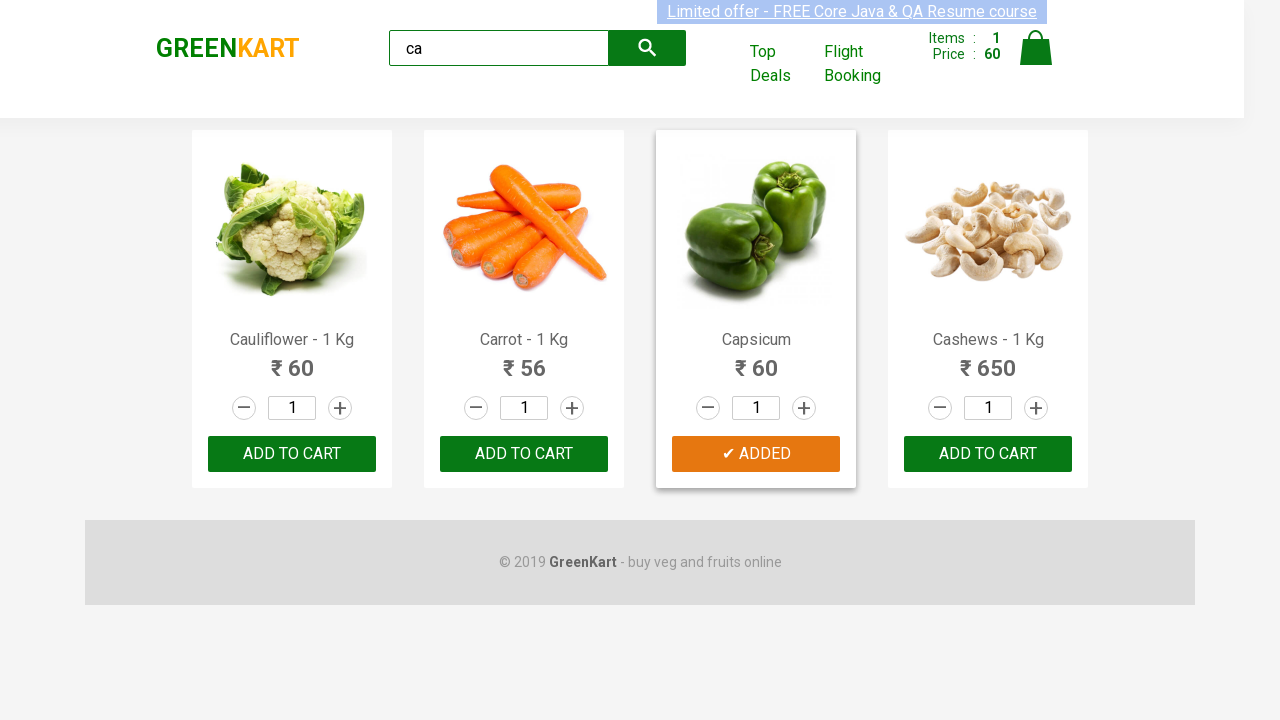

Found 4 products matching 'ca' search criteria
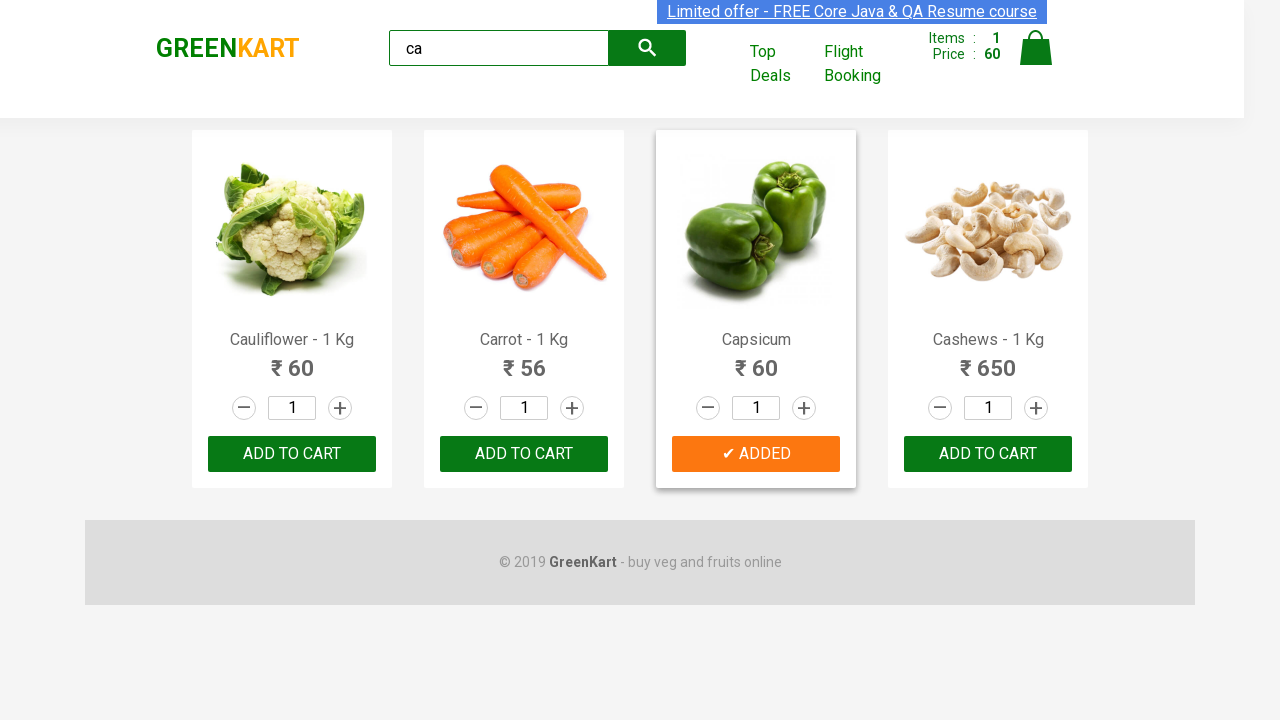

Retrieved product name: 'Cauliflower - 1 Kg' from product 1
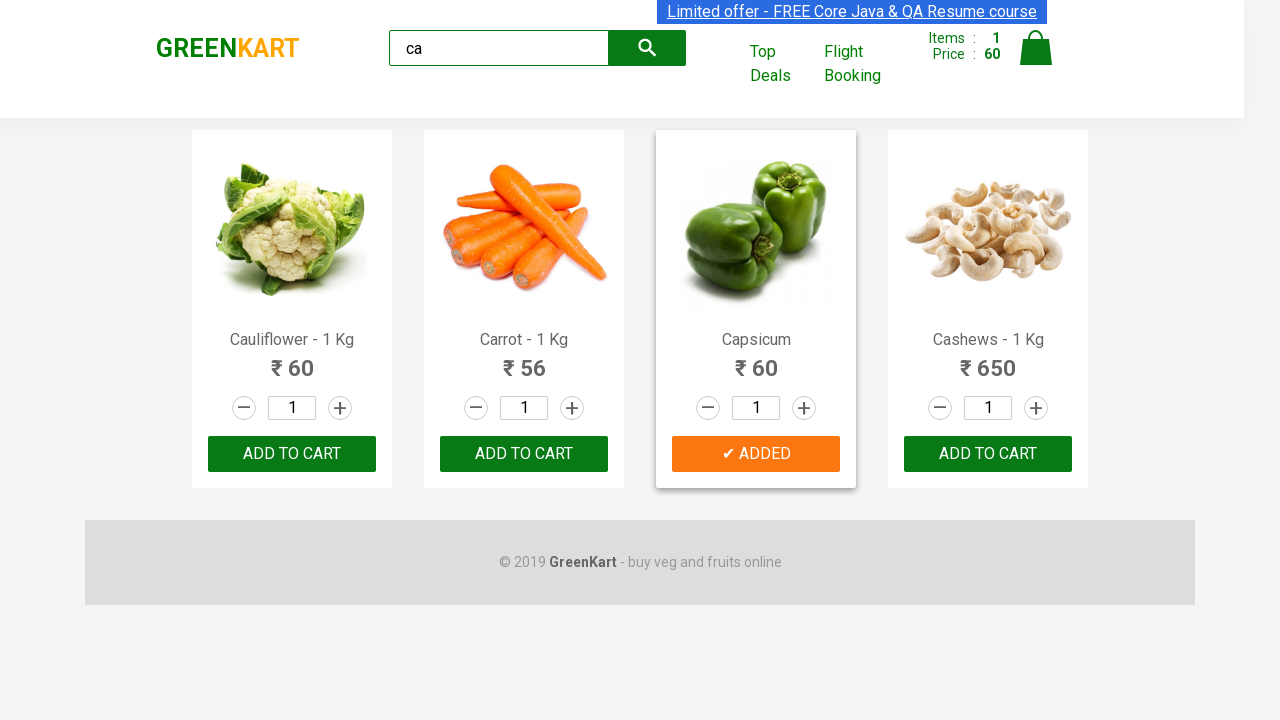

Retrieved product name: 'Carrot - 1 Kg' from product 2
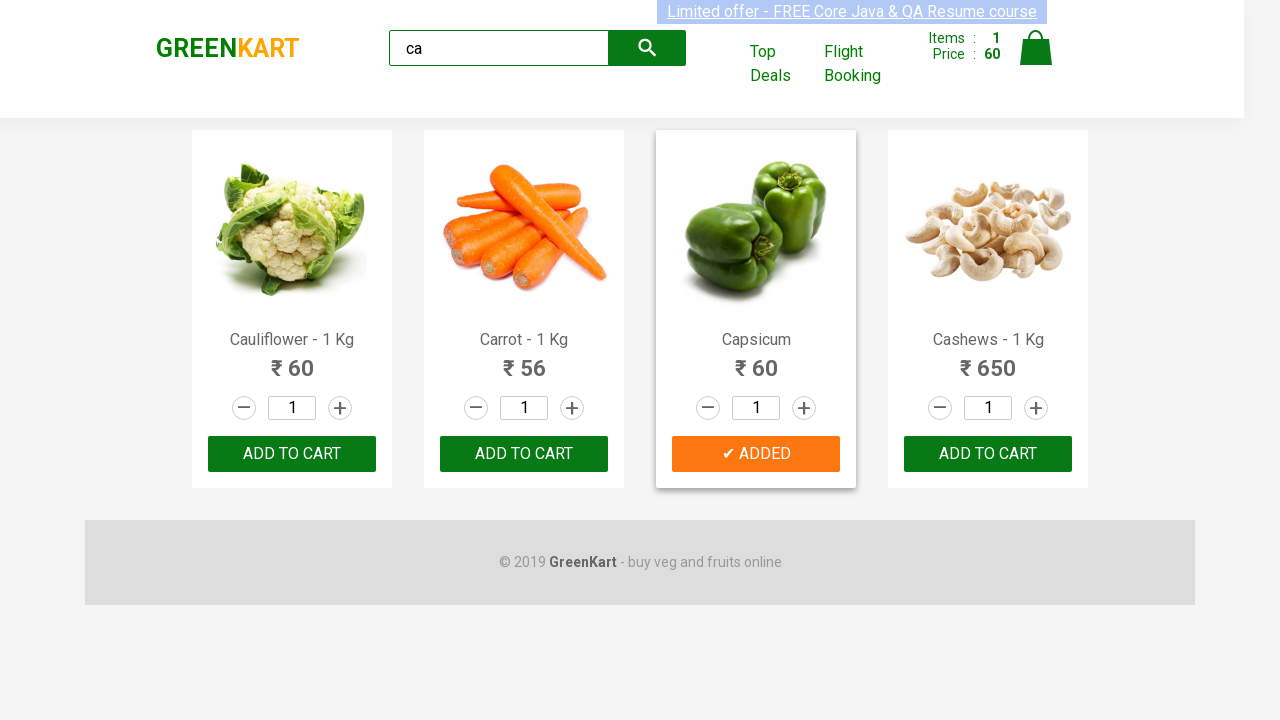

Retrieved product name: 'Capsicum' from product 3
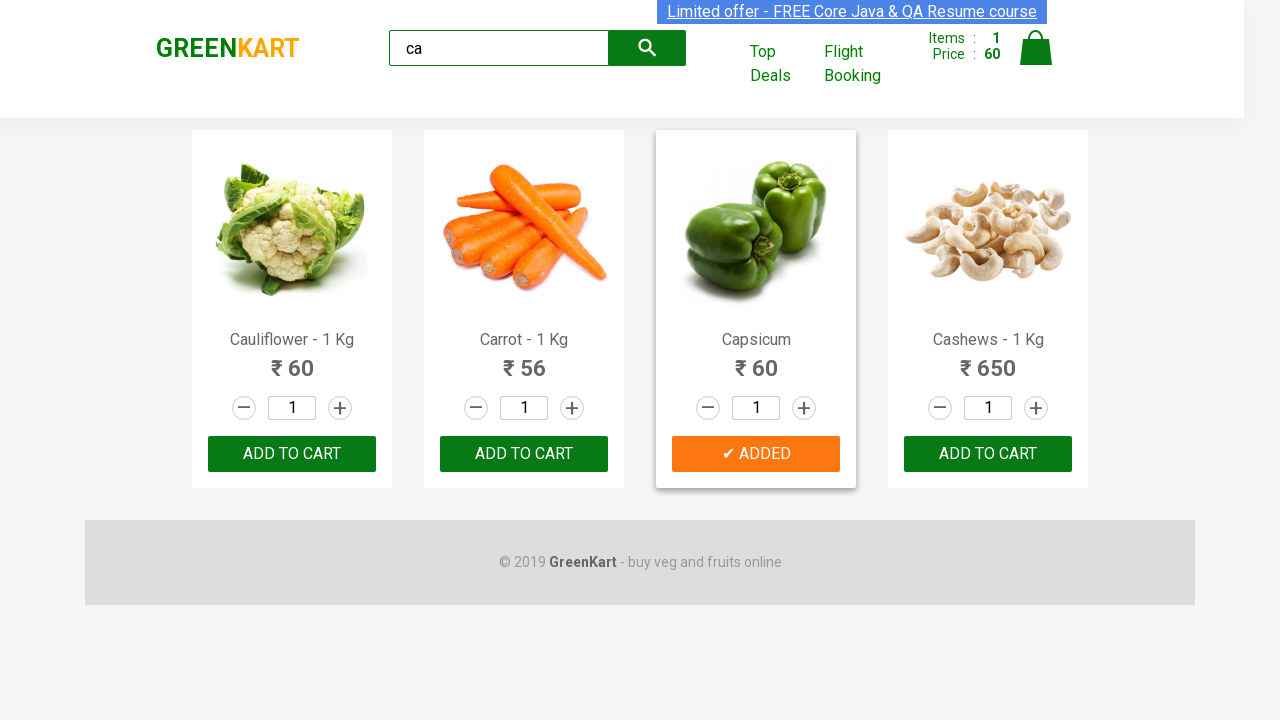

Retrieved product name: 'Cashews - 1 Kg' from product 4
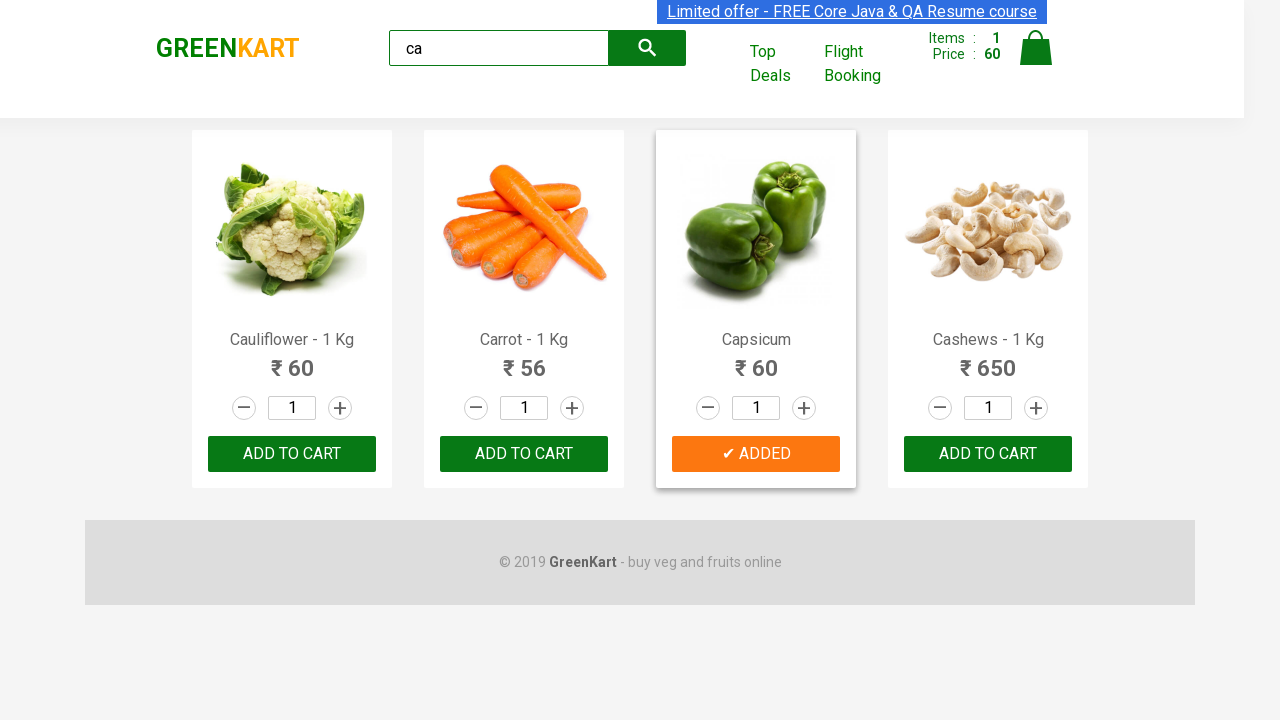

Found Cashews product and clicked ADD TO CART button at (988, 454) on .products .product >> nth=3 >> button
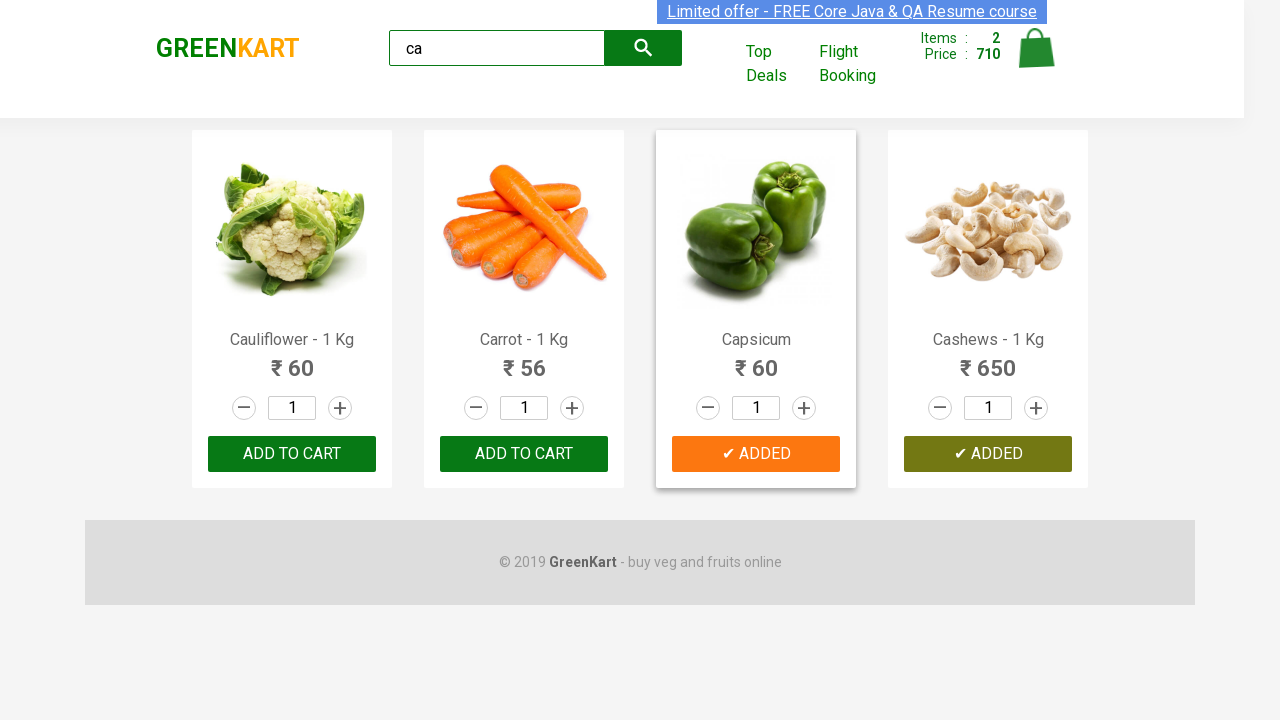

Retrieved brand logo text: 'GREENKART'
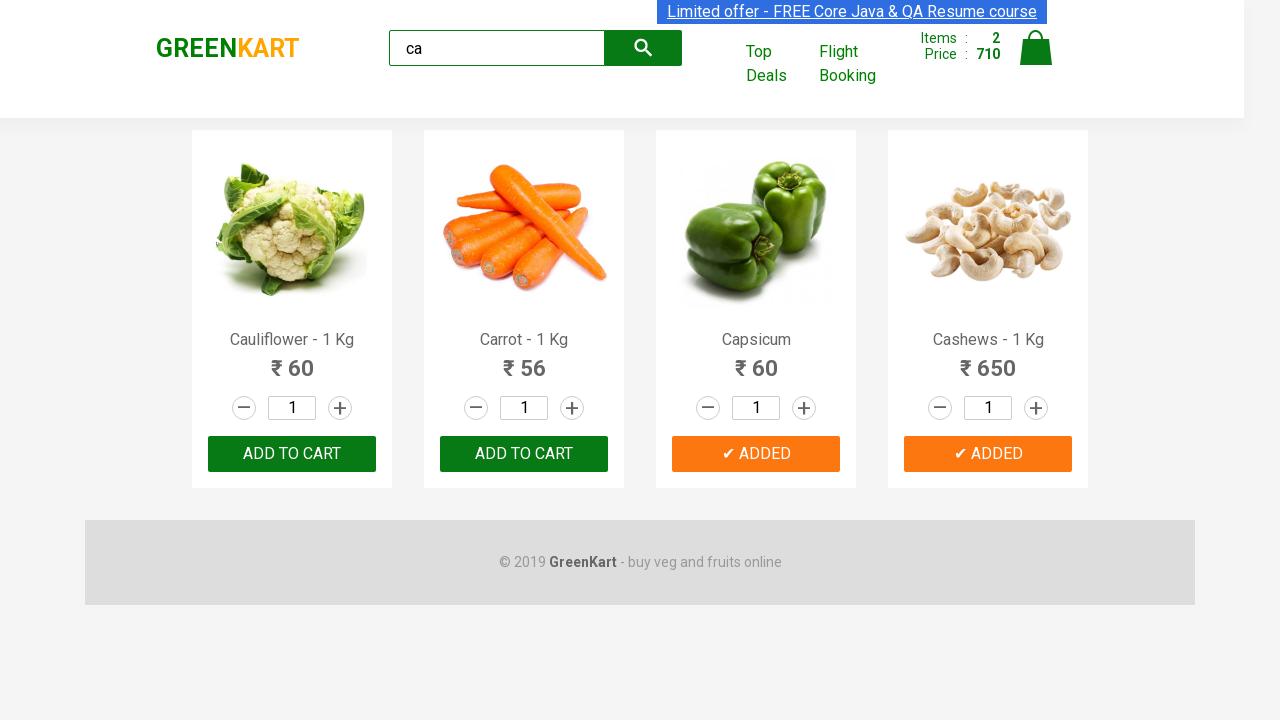

Verified brand logo text matches 'GREENKART'
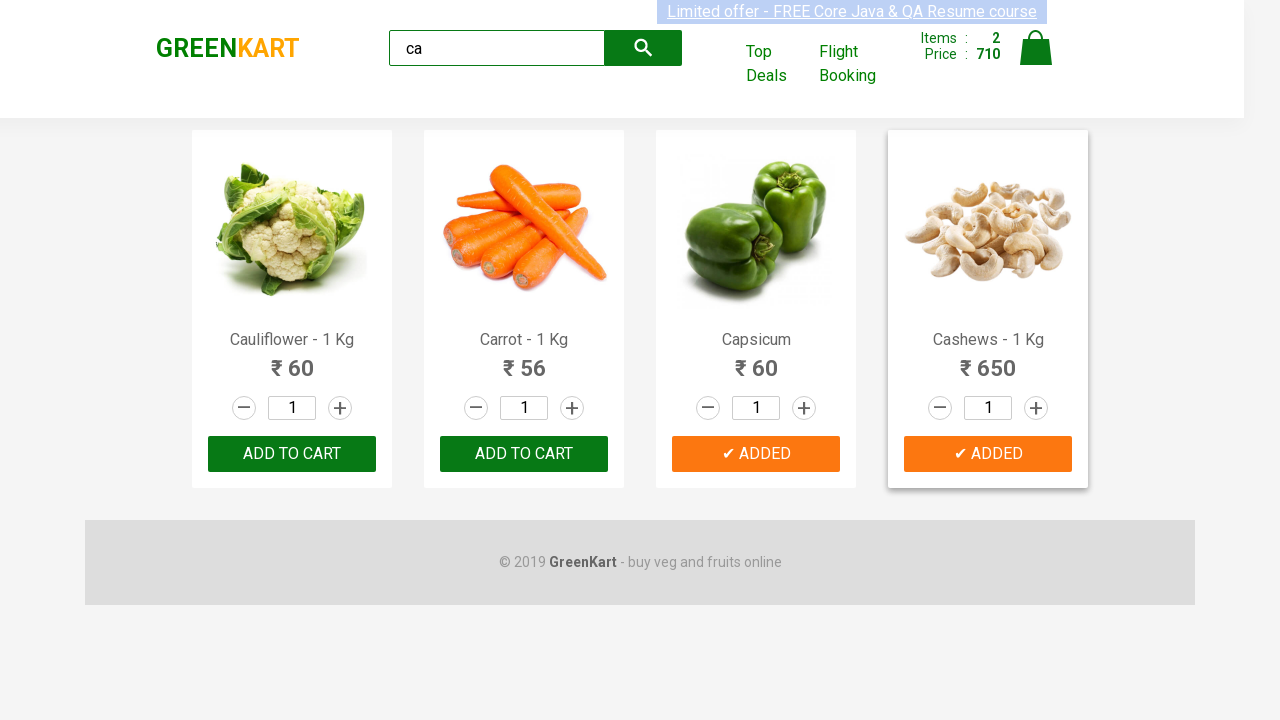

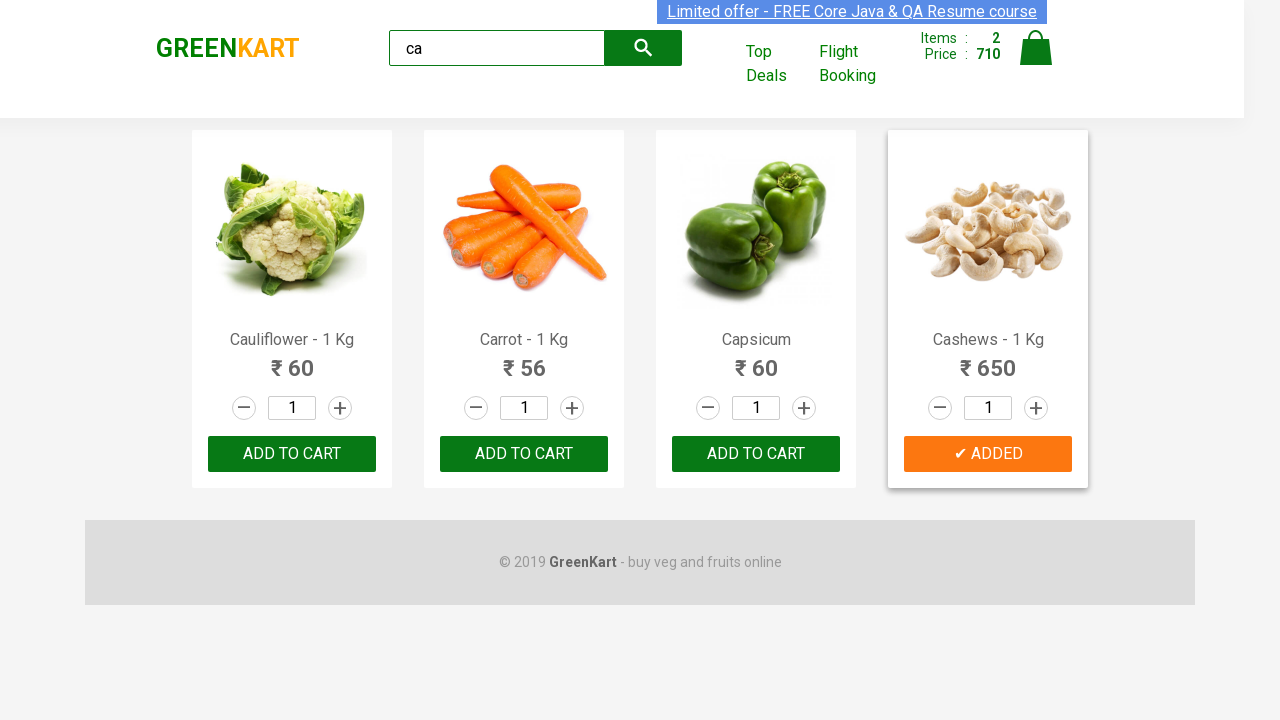